Tests selecting a value from a dropdown menu and verifying the selection

Starting URL: https://www.lambdatest.com/selenium-playground/select-dropdown-demo

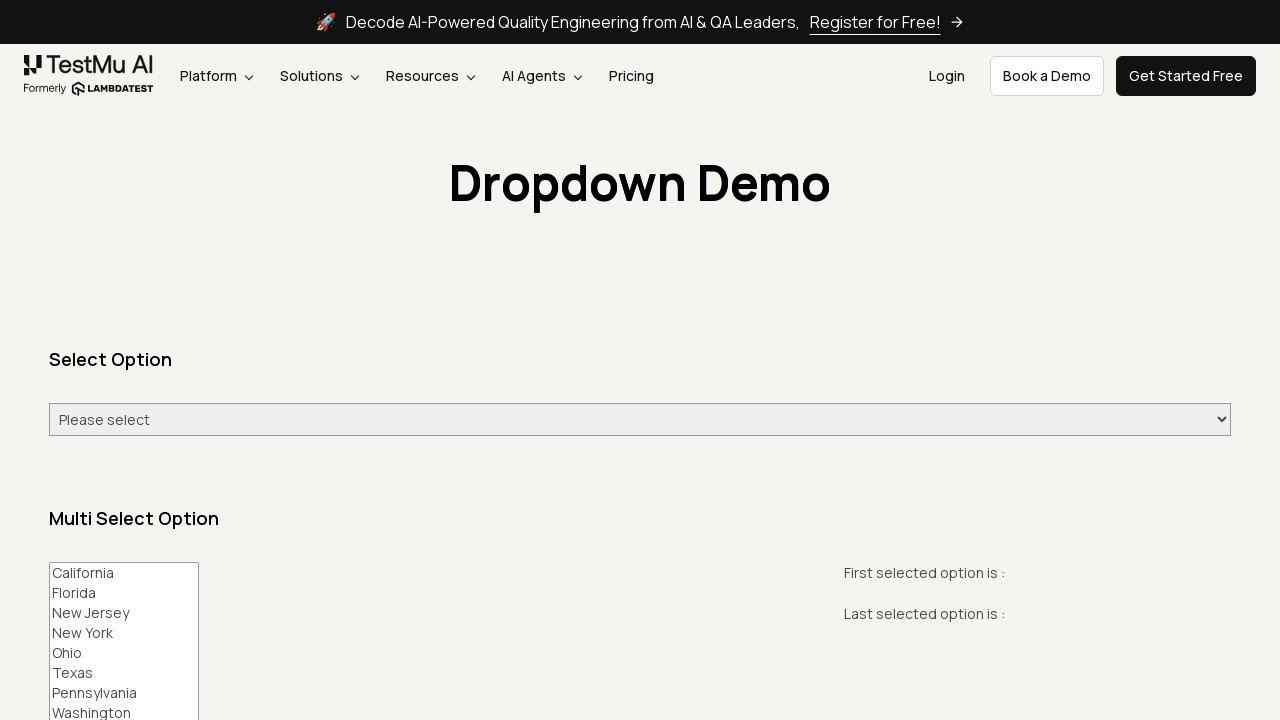

Navigated to select dropdown demo page
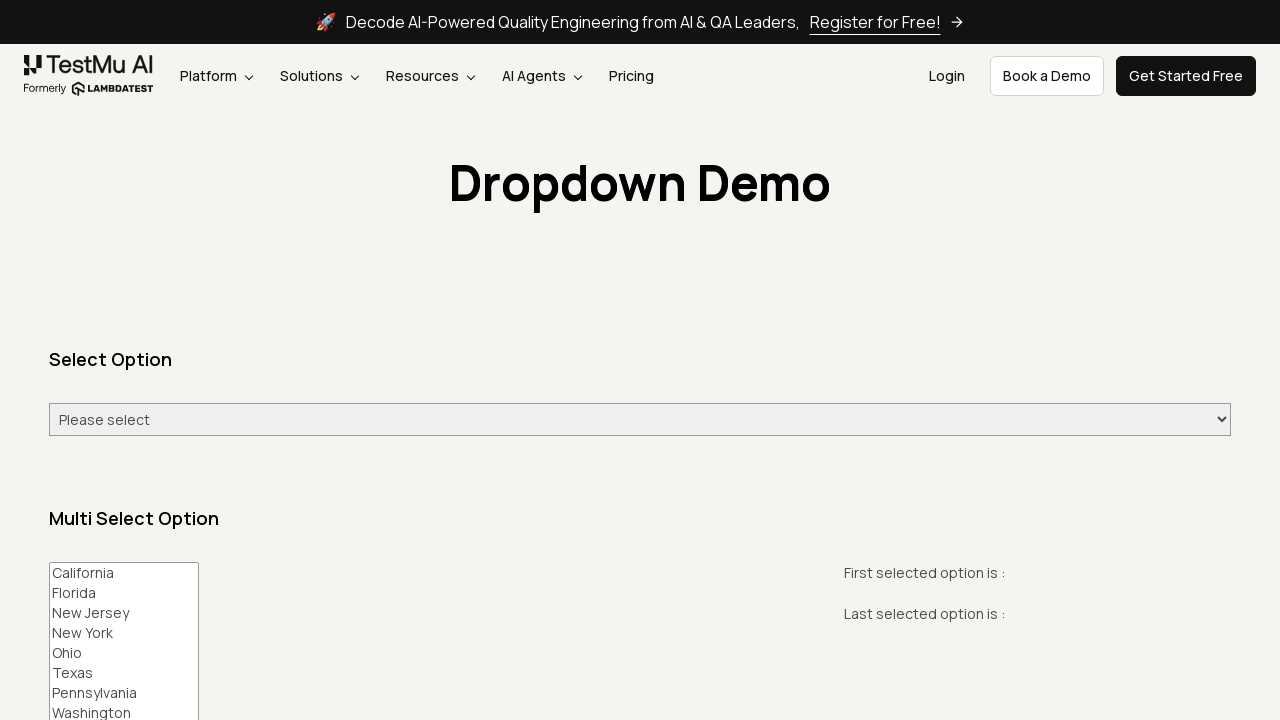

Selected 'Tuesday' from dropdown menu on #select-demo
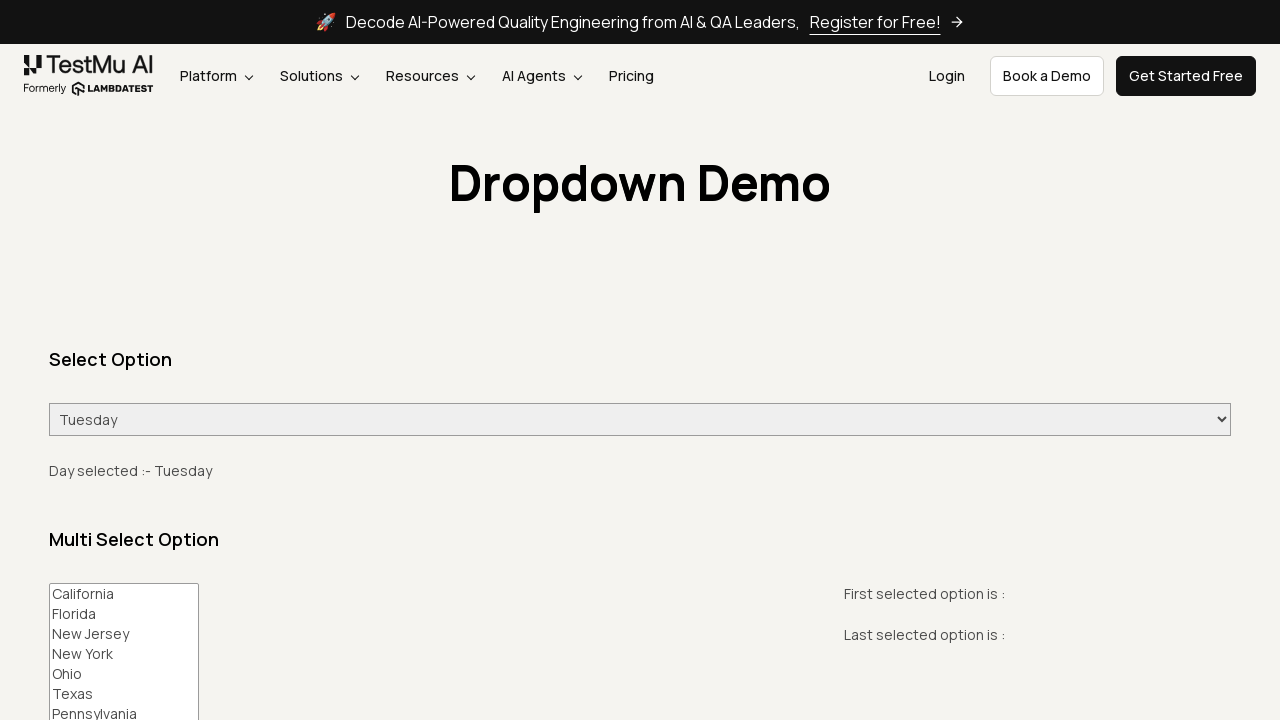

Verified selected value is displayed on page
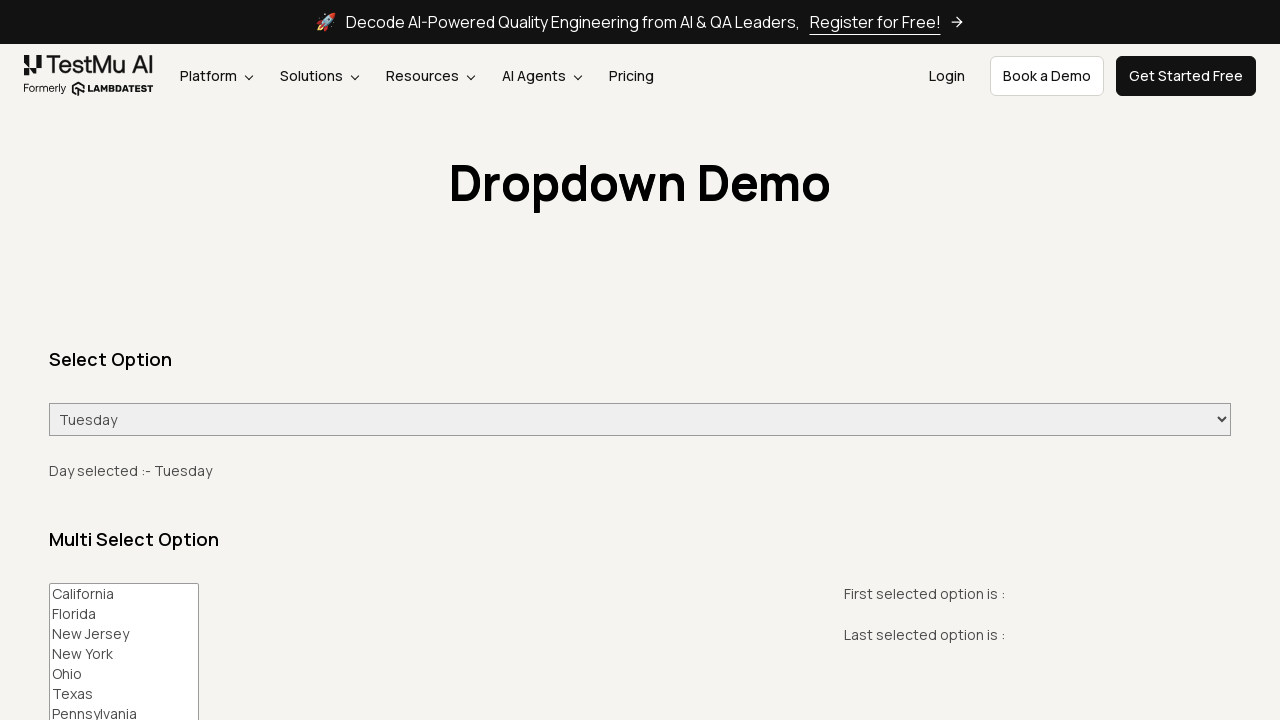

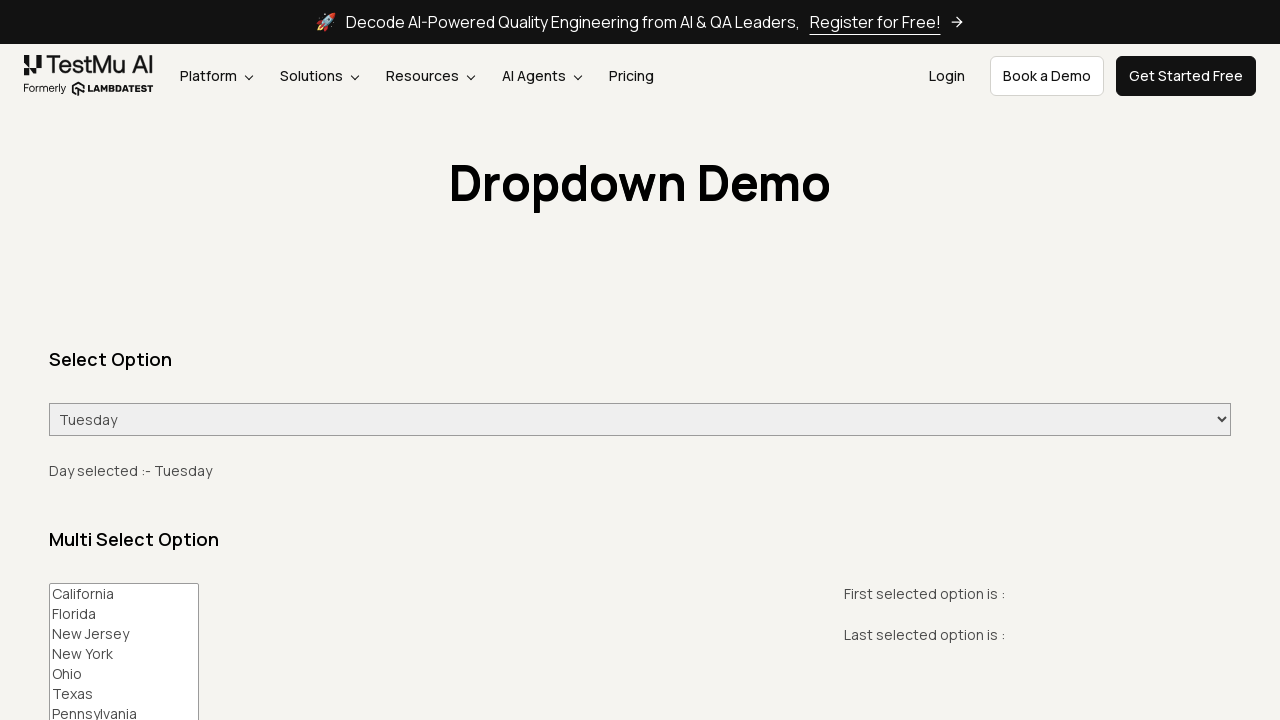